Tests the Mississauga city website navigation by clicking on "Our organization" dropdown menu and selecting "Jobs and volunteer" option

Starting URL: https://www.mississauga.ca/

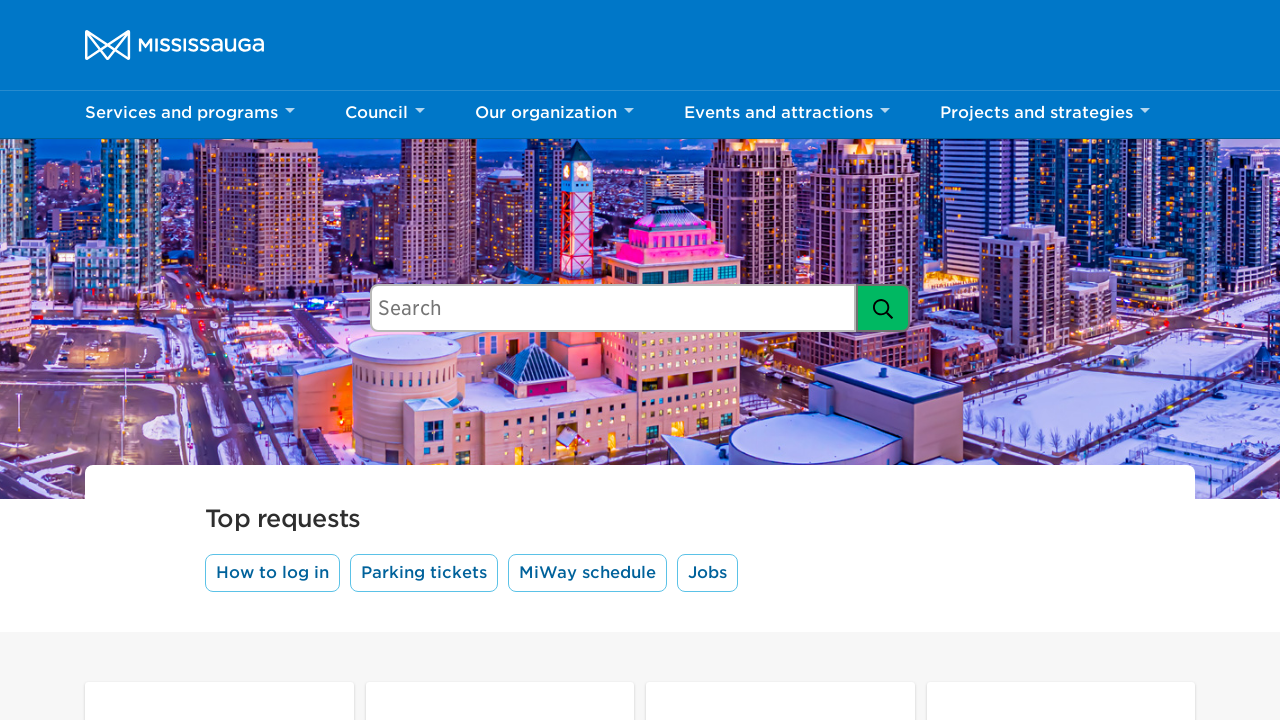

Clicked 'Our organization' button to open dropdown menu at (554, 115) on button:has-text('Our organization')
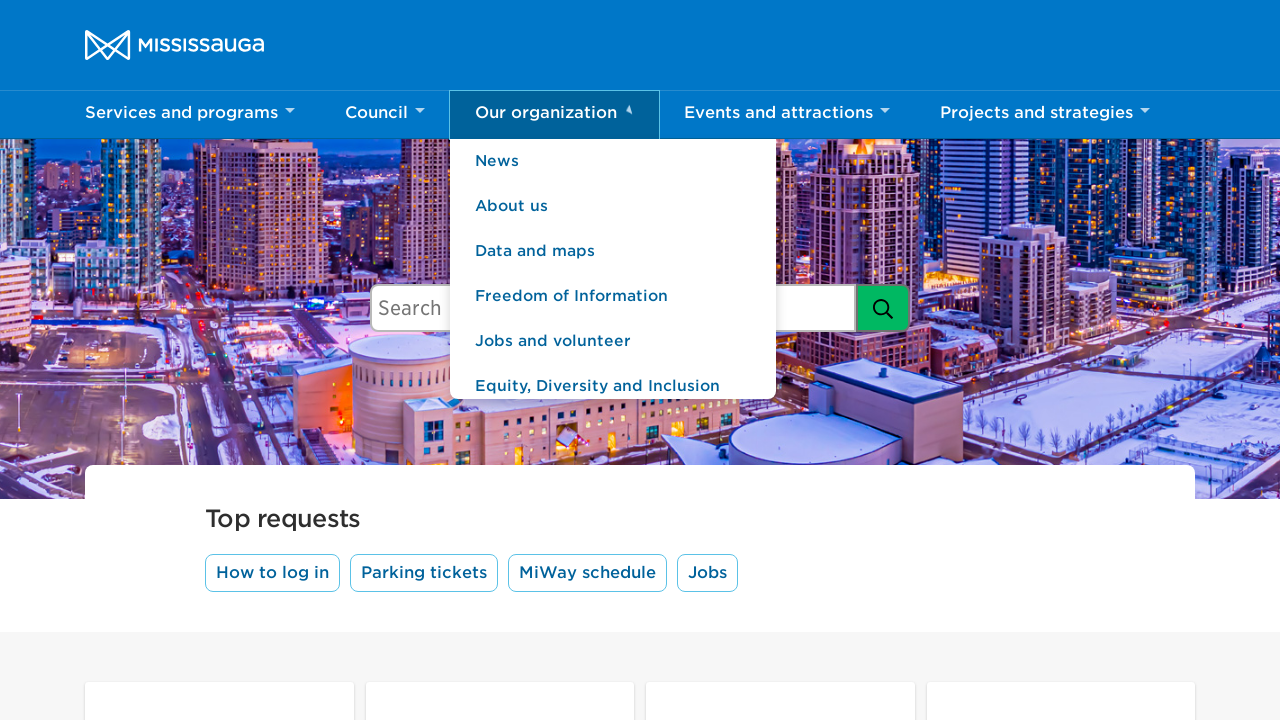

Dropdown menu appeared
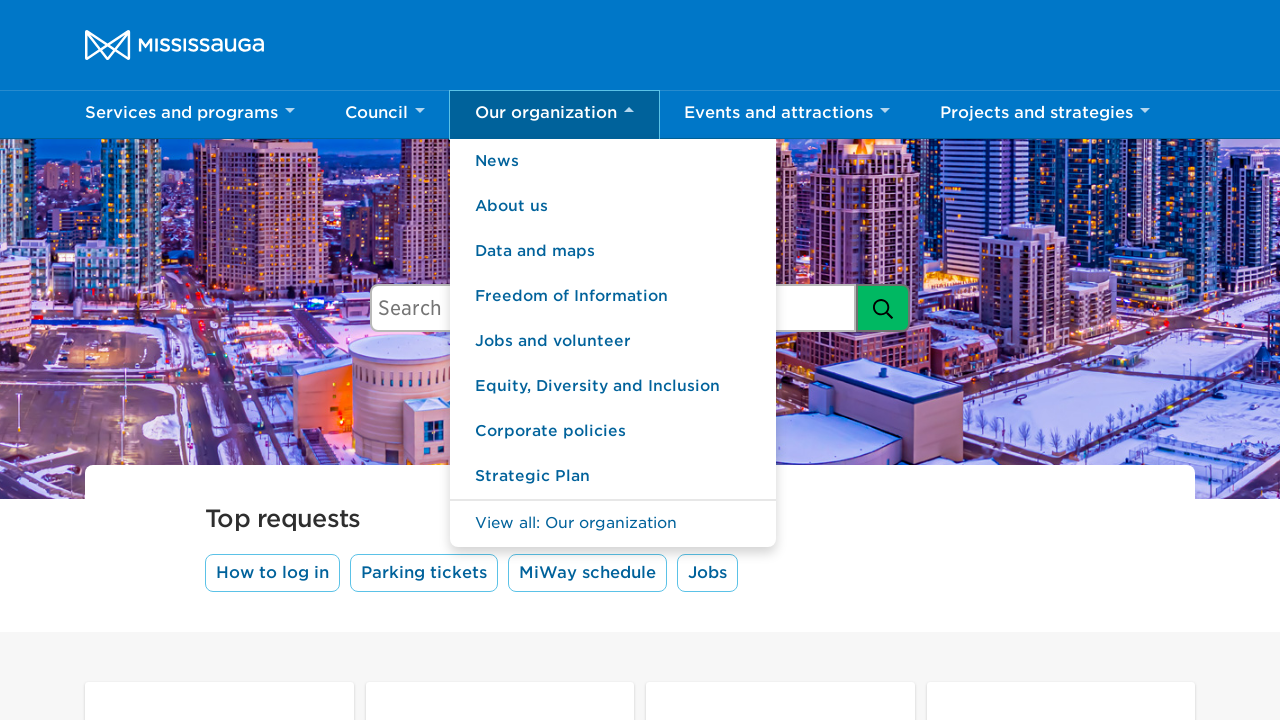

Clicked 'Jobs and volunteer' option in dropdown menu at (613, 342) on ul.dropdown-menu.nav-dropdown-menu.show > li >> nth=4
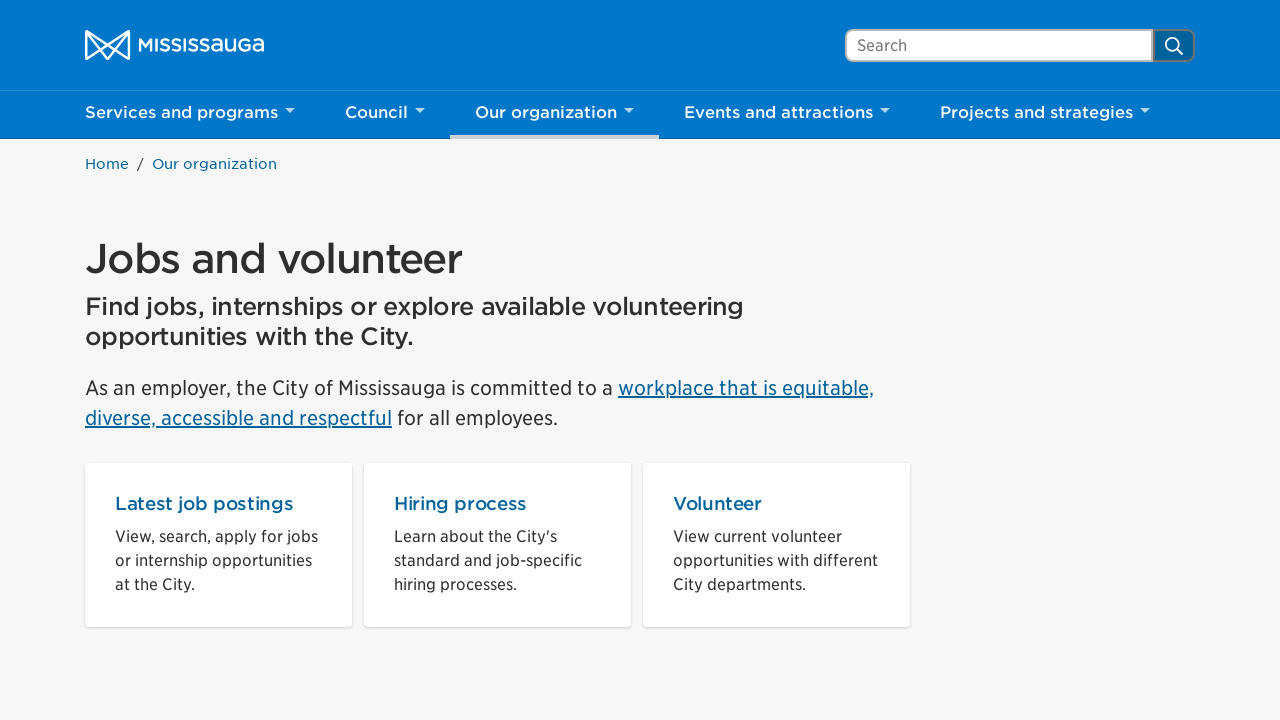

Page navigation completed and network became idle
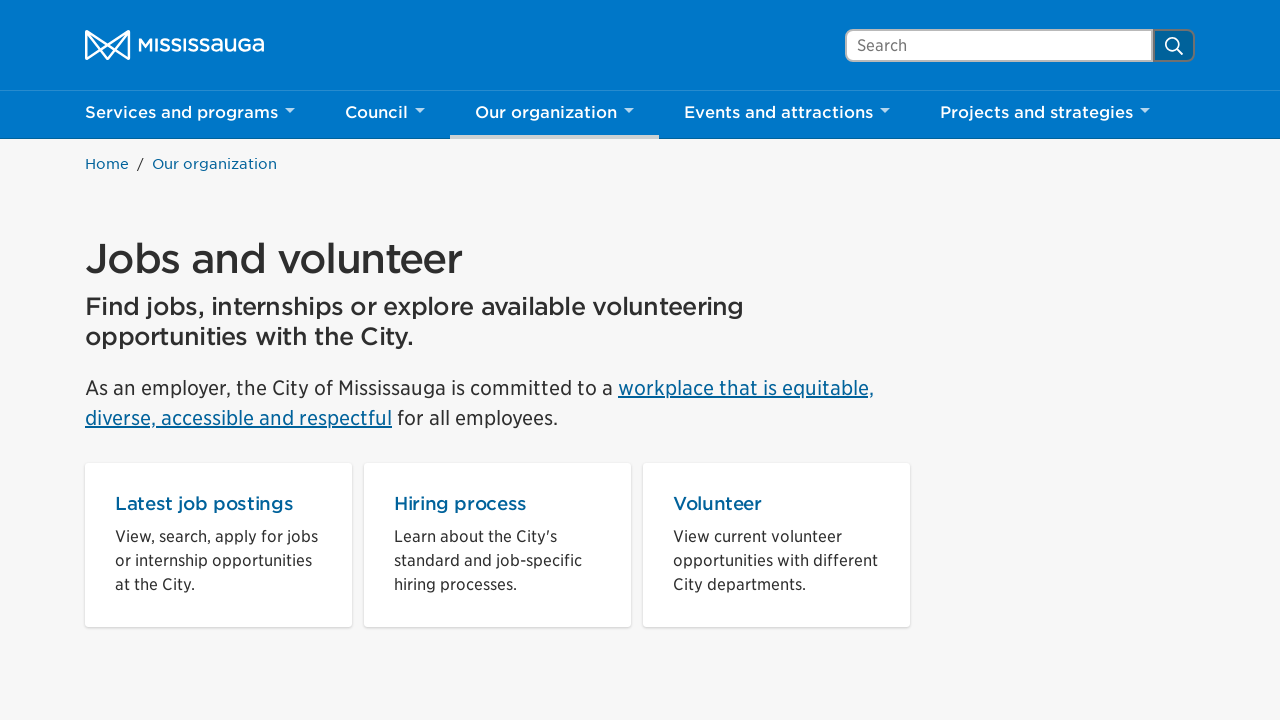

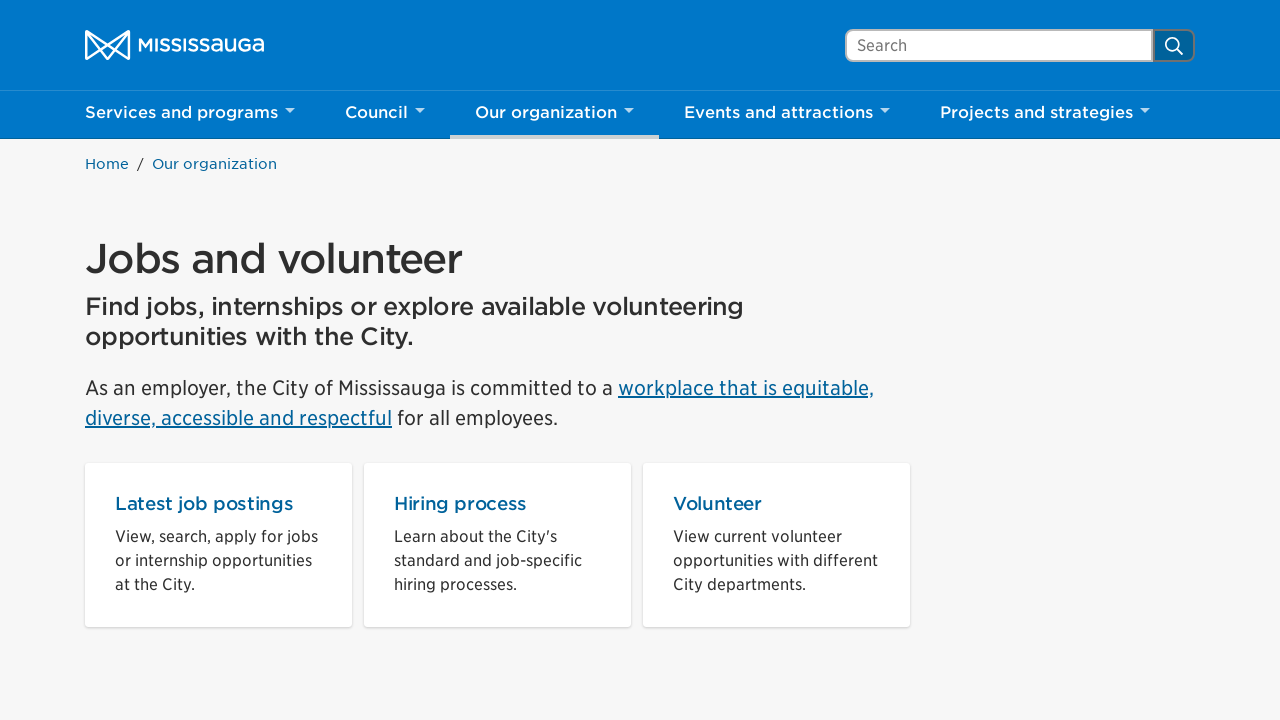